Tests that submitting the form without filling any fields is not allowed

Starting URL: https://davi-vert.vercel.app/index.html

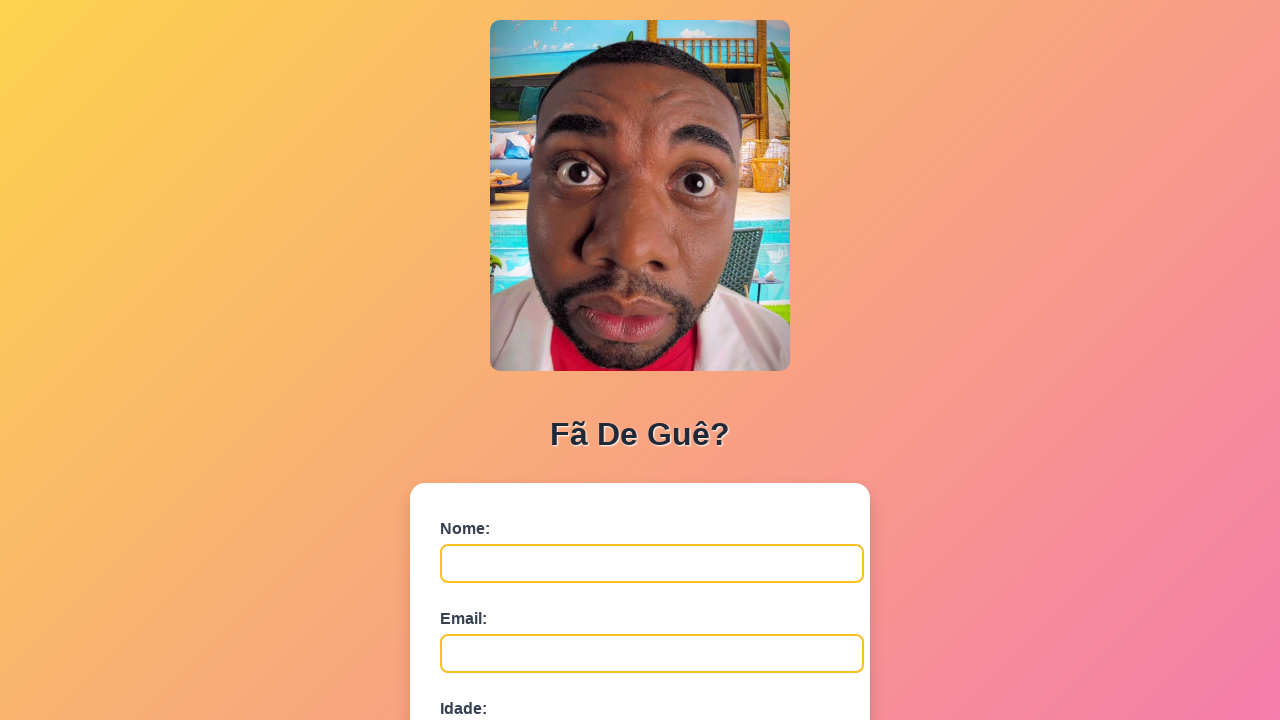

Filled name field with empty string on #nome
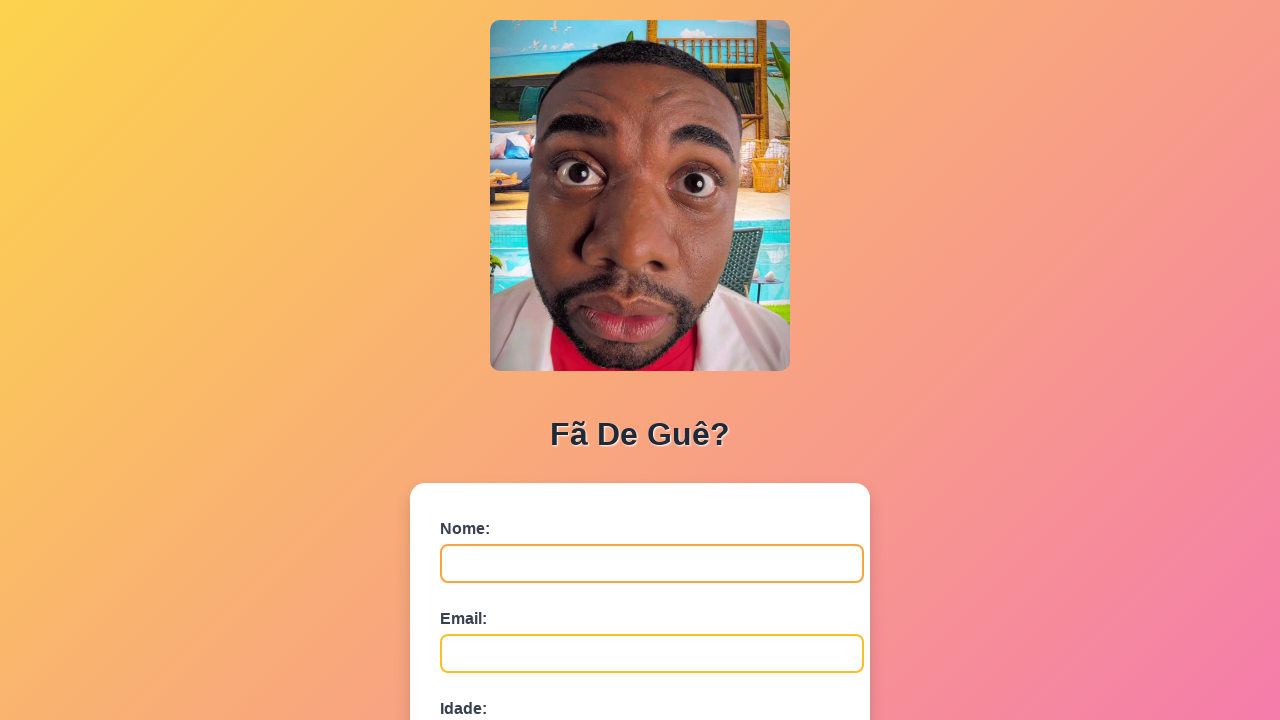

Filled email field with empty string on #email
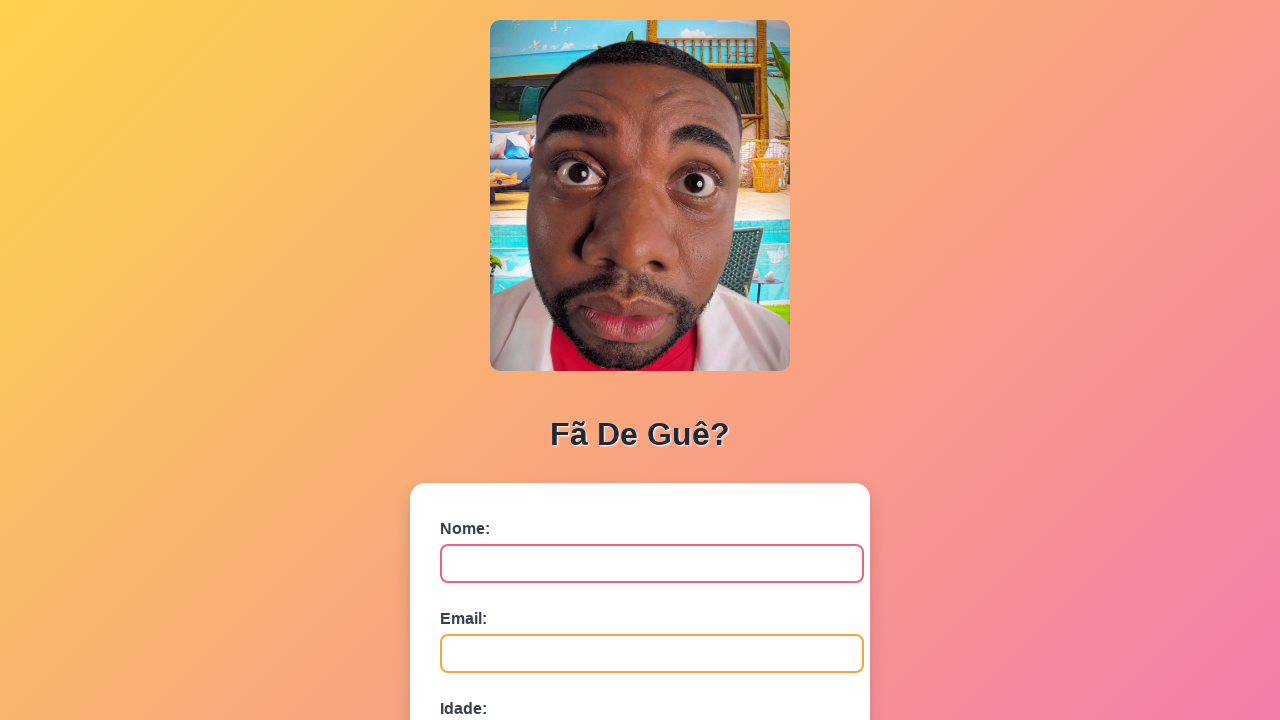

Filled age field with empty string on #idade
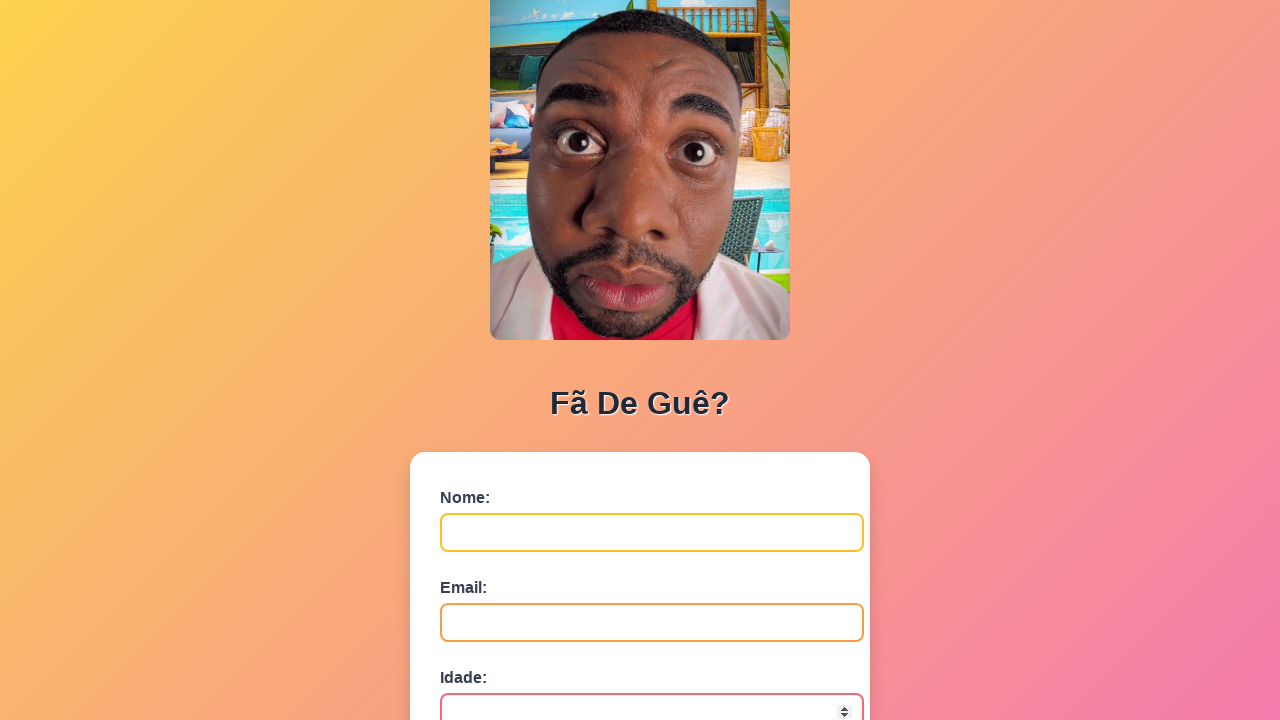

Clicked submit button to attempt form submission without filling fields at (490, 569) on button[type='submit']
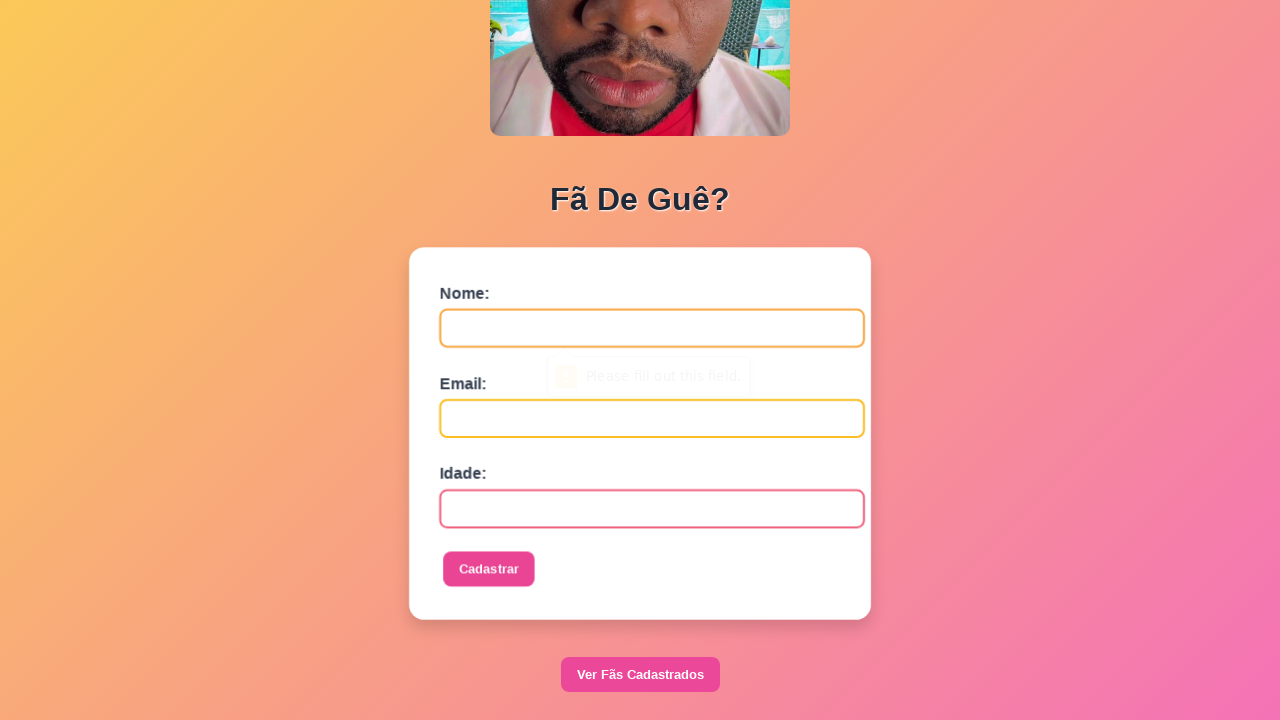

Waited 500ms for form processing
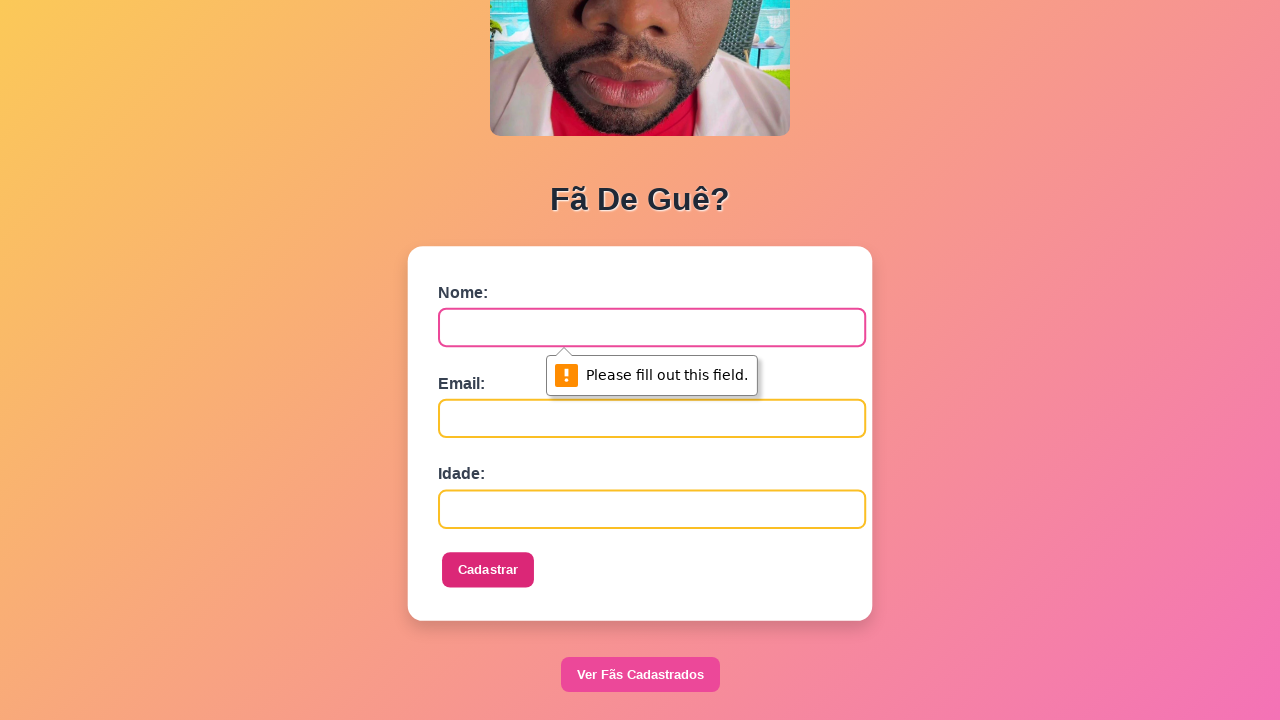

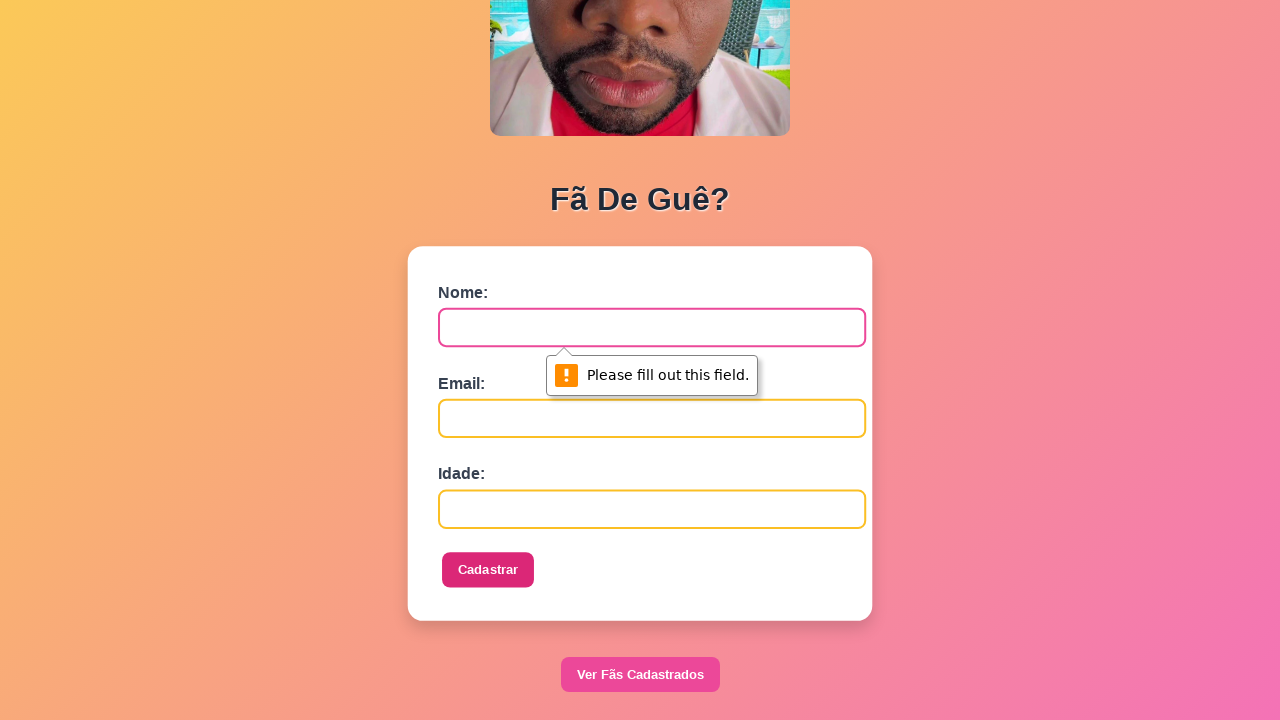